Tests radio button functionality by selecting Yes and Impressive radio buttons and verifying the selection messages.

Starting URL: https://demoqa.com/radio-button

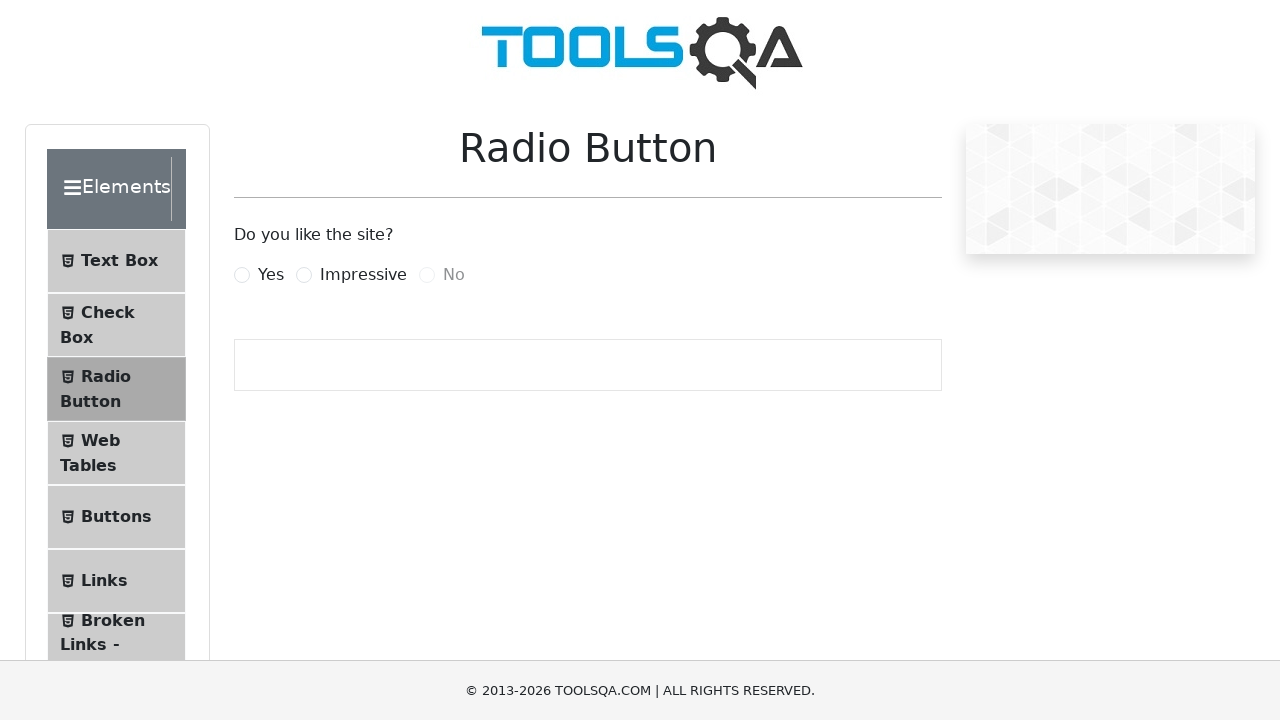

Clicked Yes radio button at (271, 275) on label[for='yesRadio']
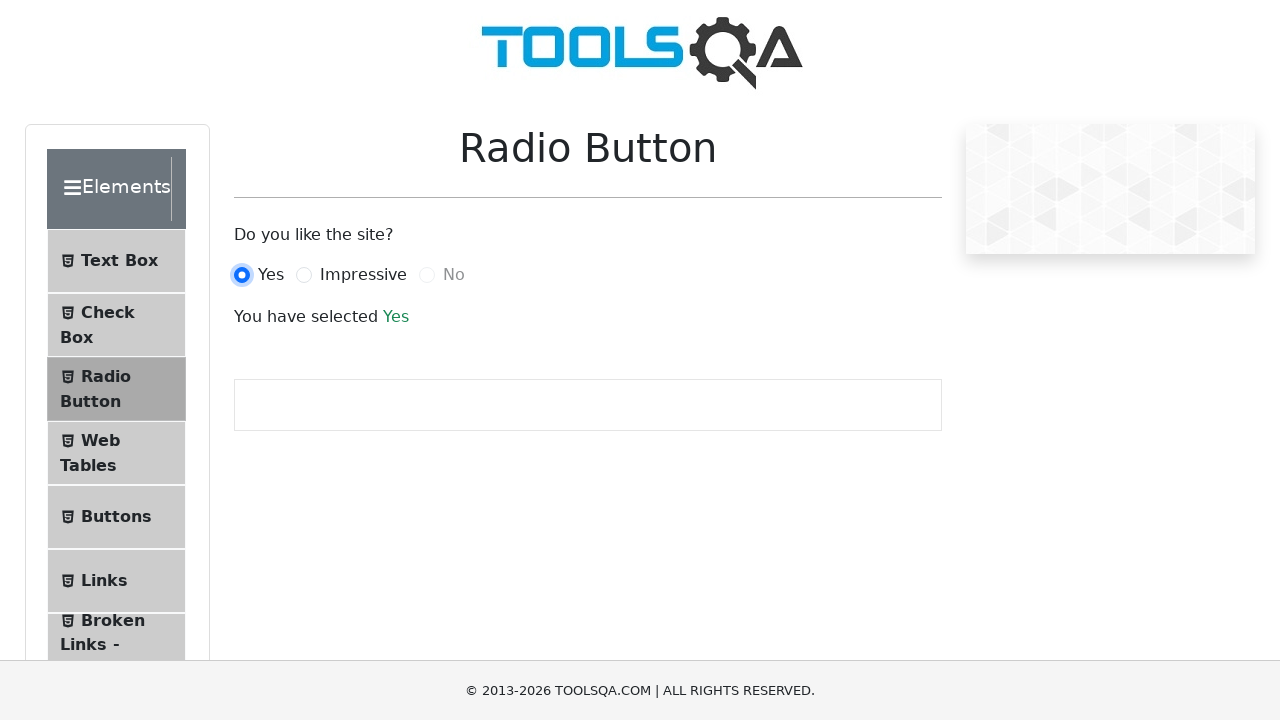

Verified Yes radio button selection message appeared
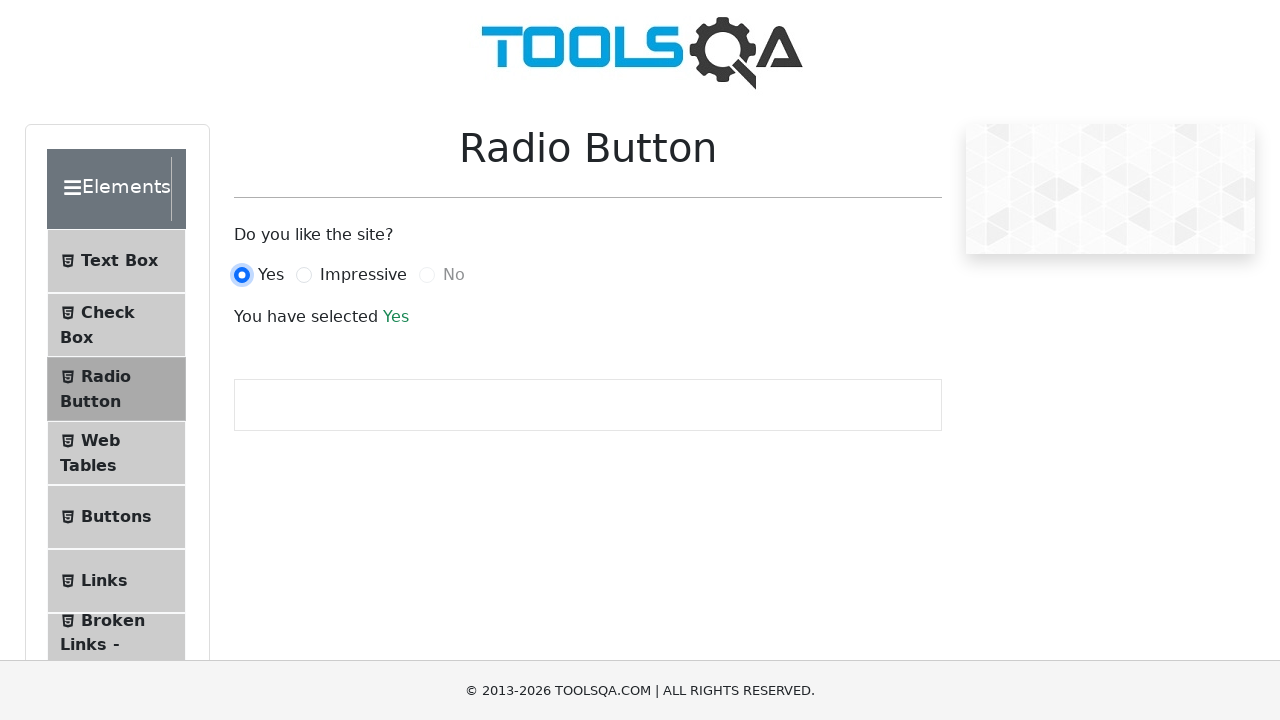

Clicked Impressive radio button at (363, 275) on label[for='impressiveRadio']
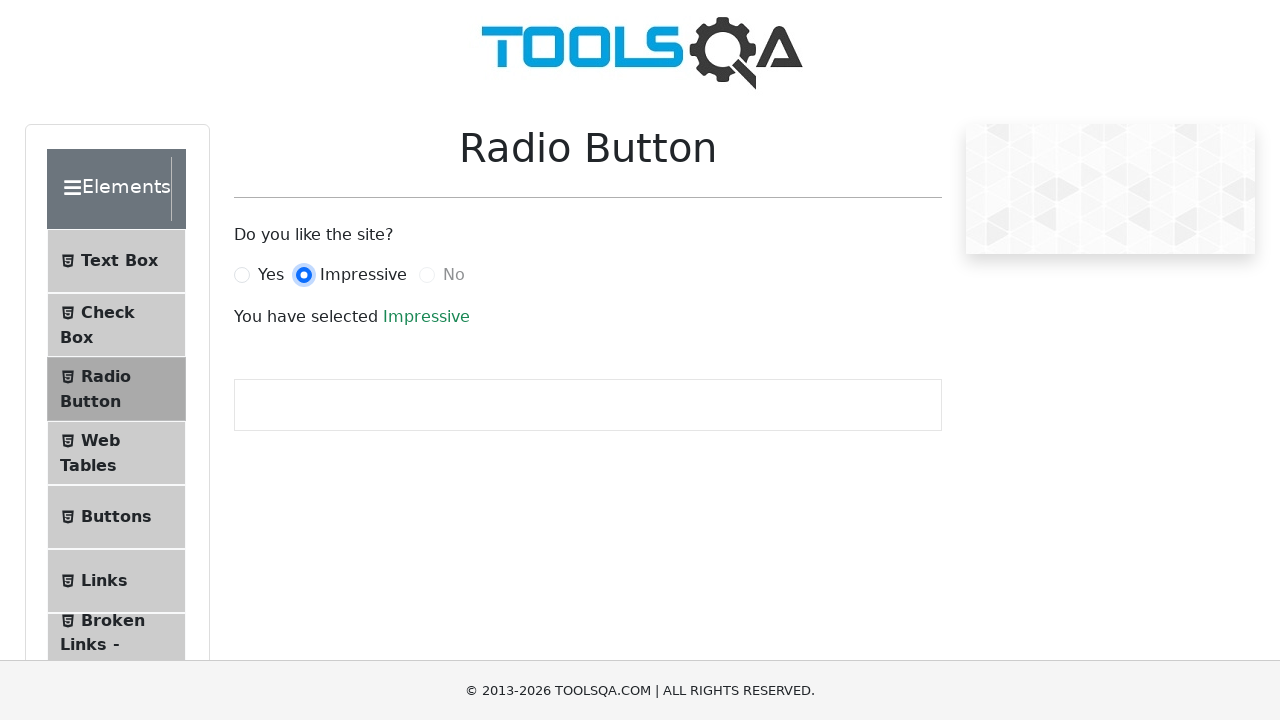

Verified Impressive radio button selection message appeared
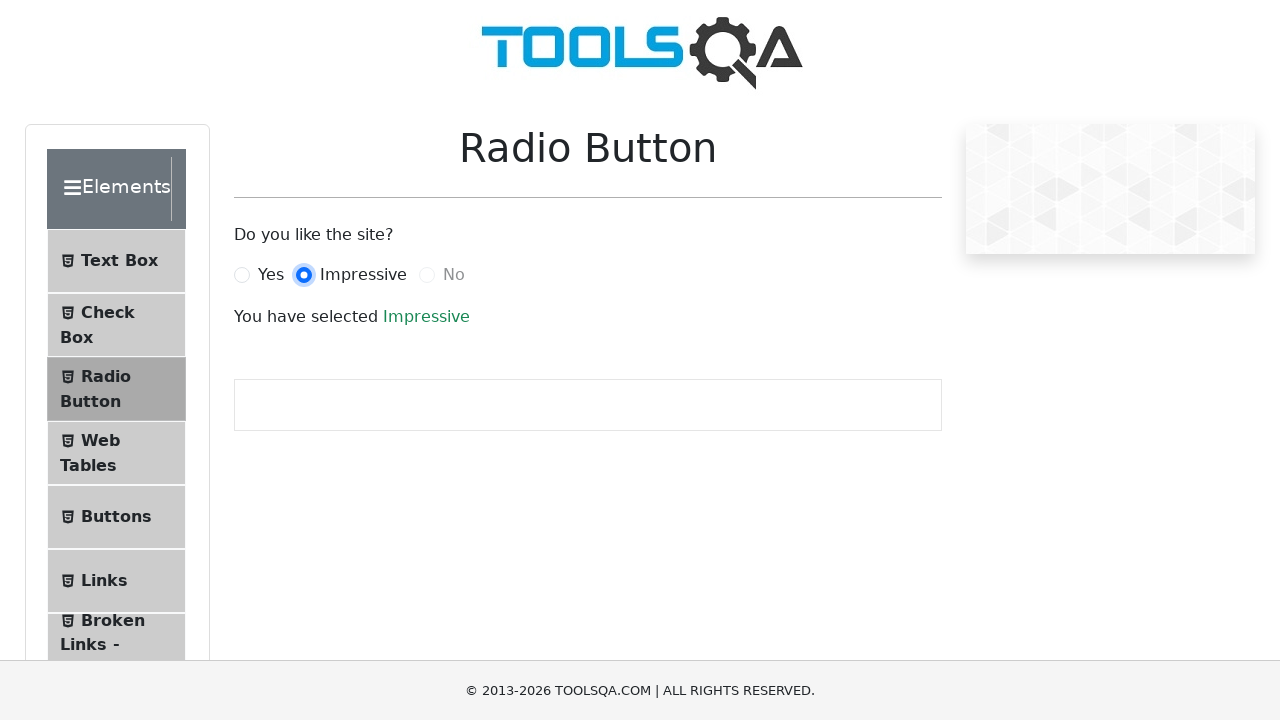

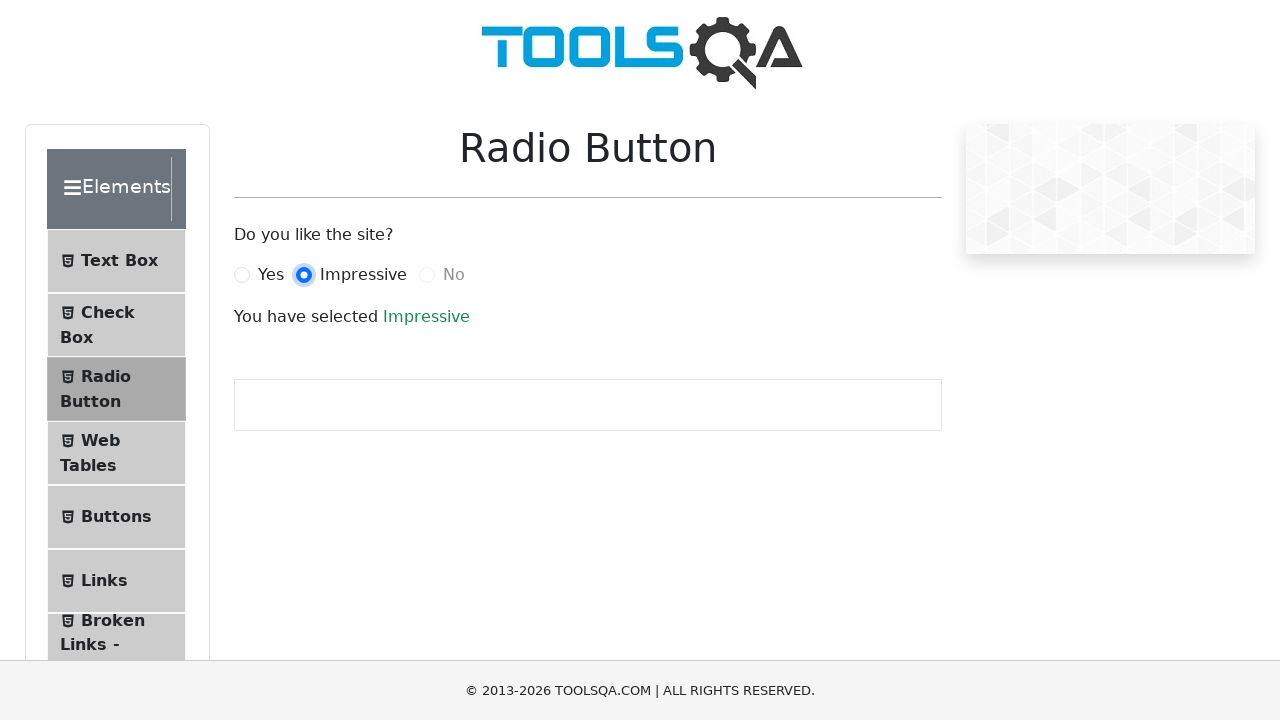